Navigates to Rediff Money's BSE daily gainers page and maximizes the browser window to view stock market data.

Starting URL: https://money.rediff.com/gainers/bse/daily/groupa?src=gain_lose

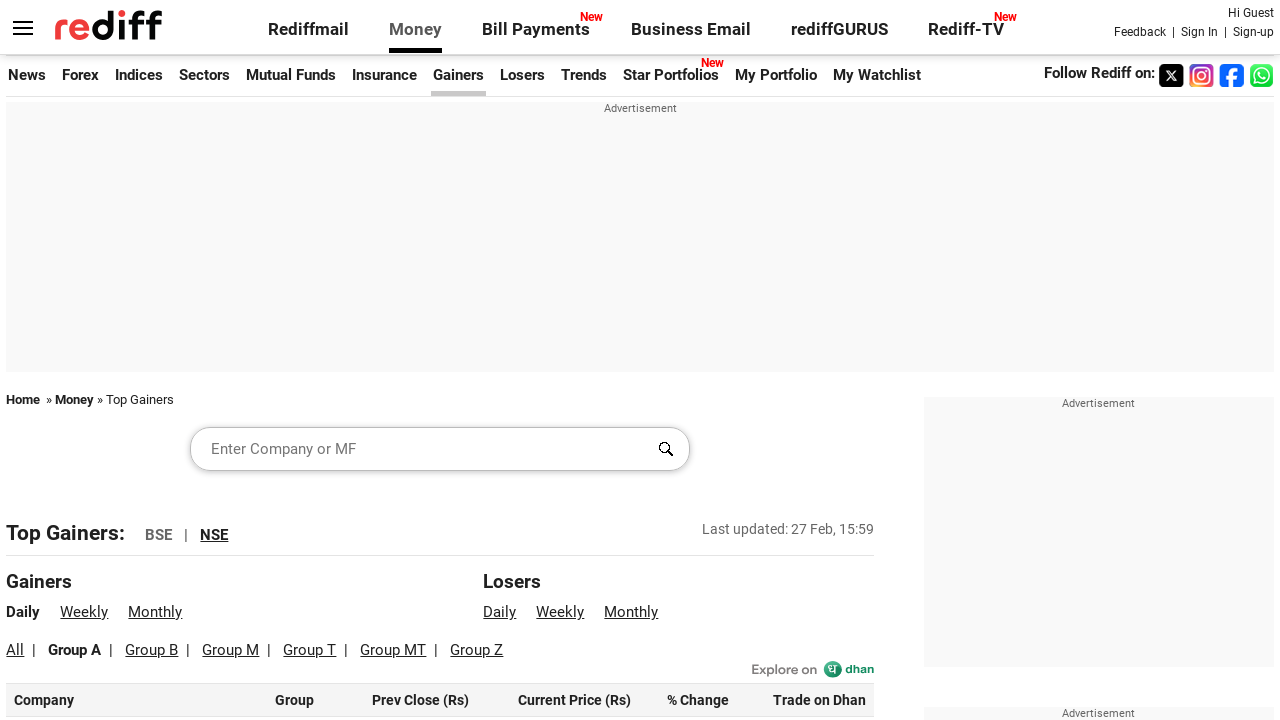

Set browser viewport to 1920x1080 to maximize window
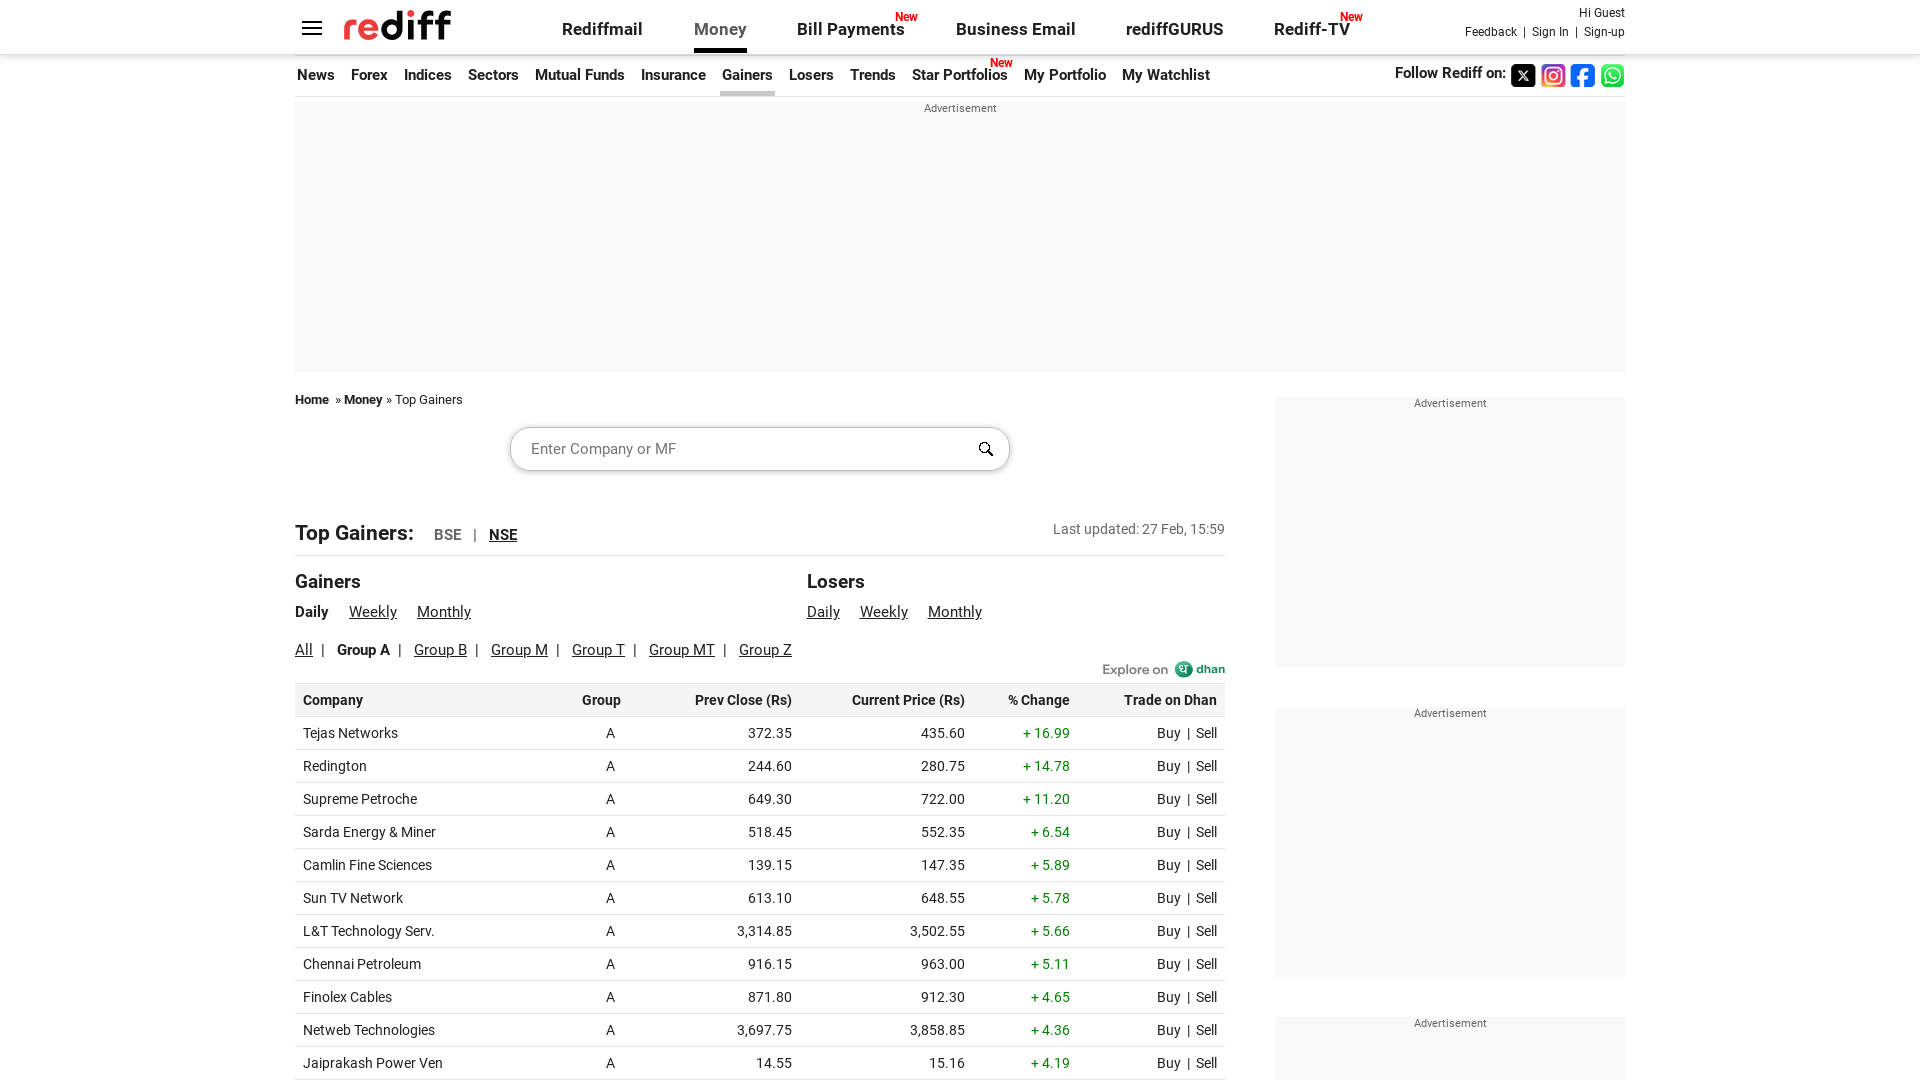

Waited for stock data table to load on BSE daily gainers page
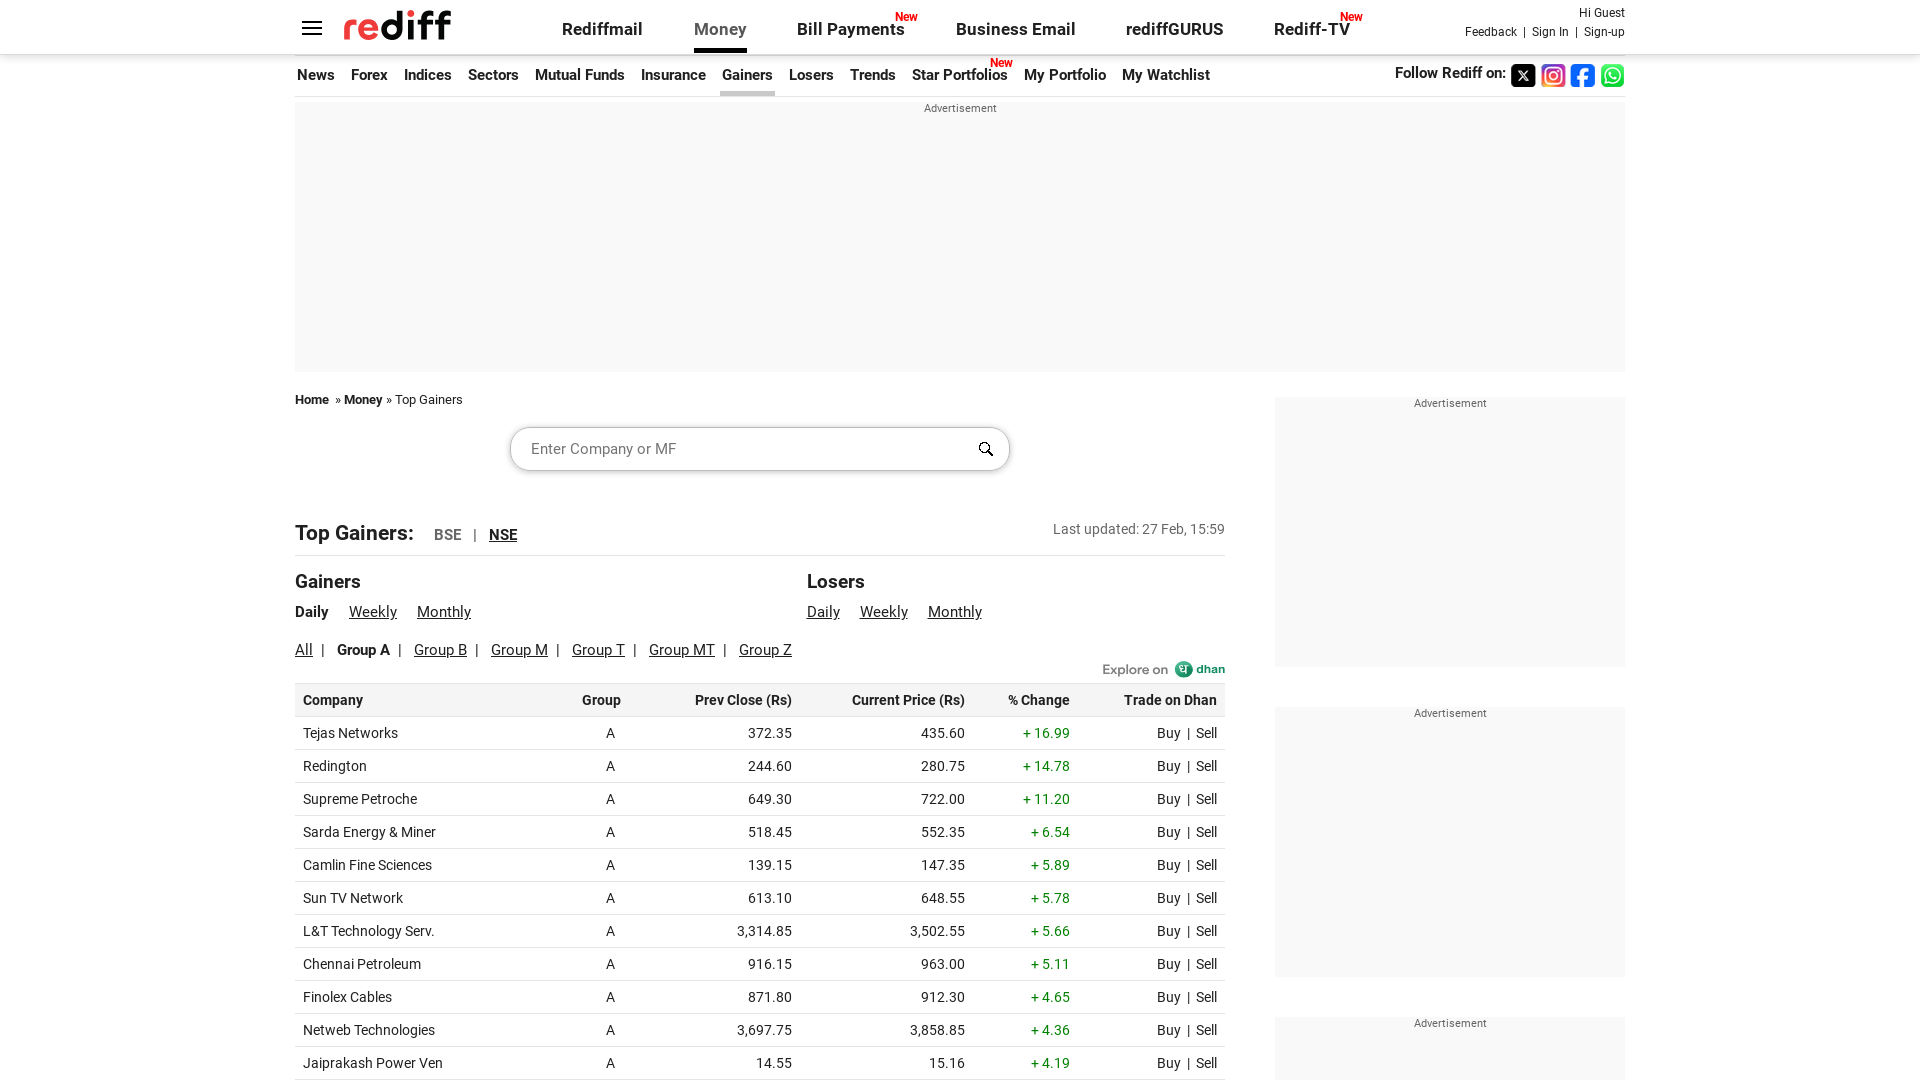

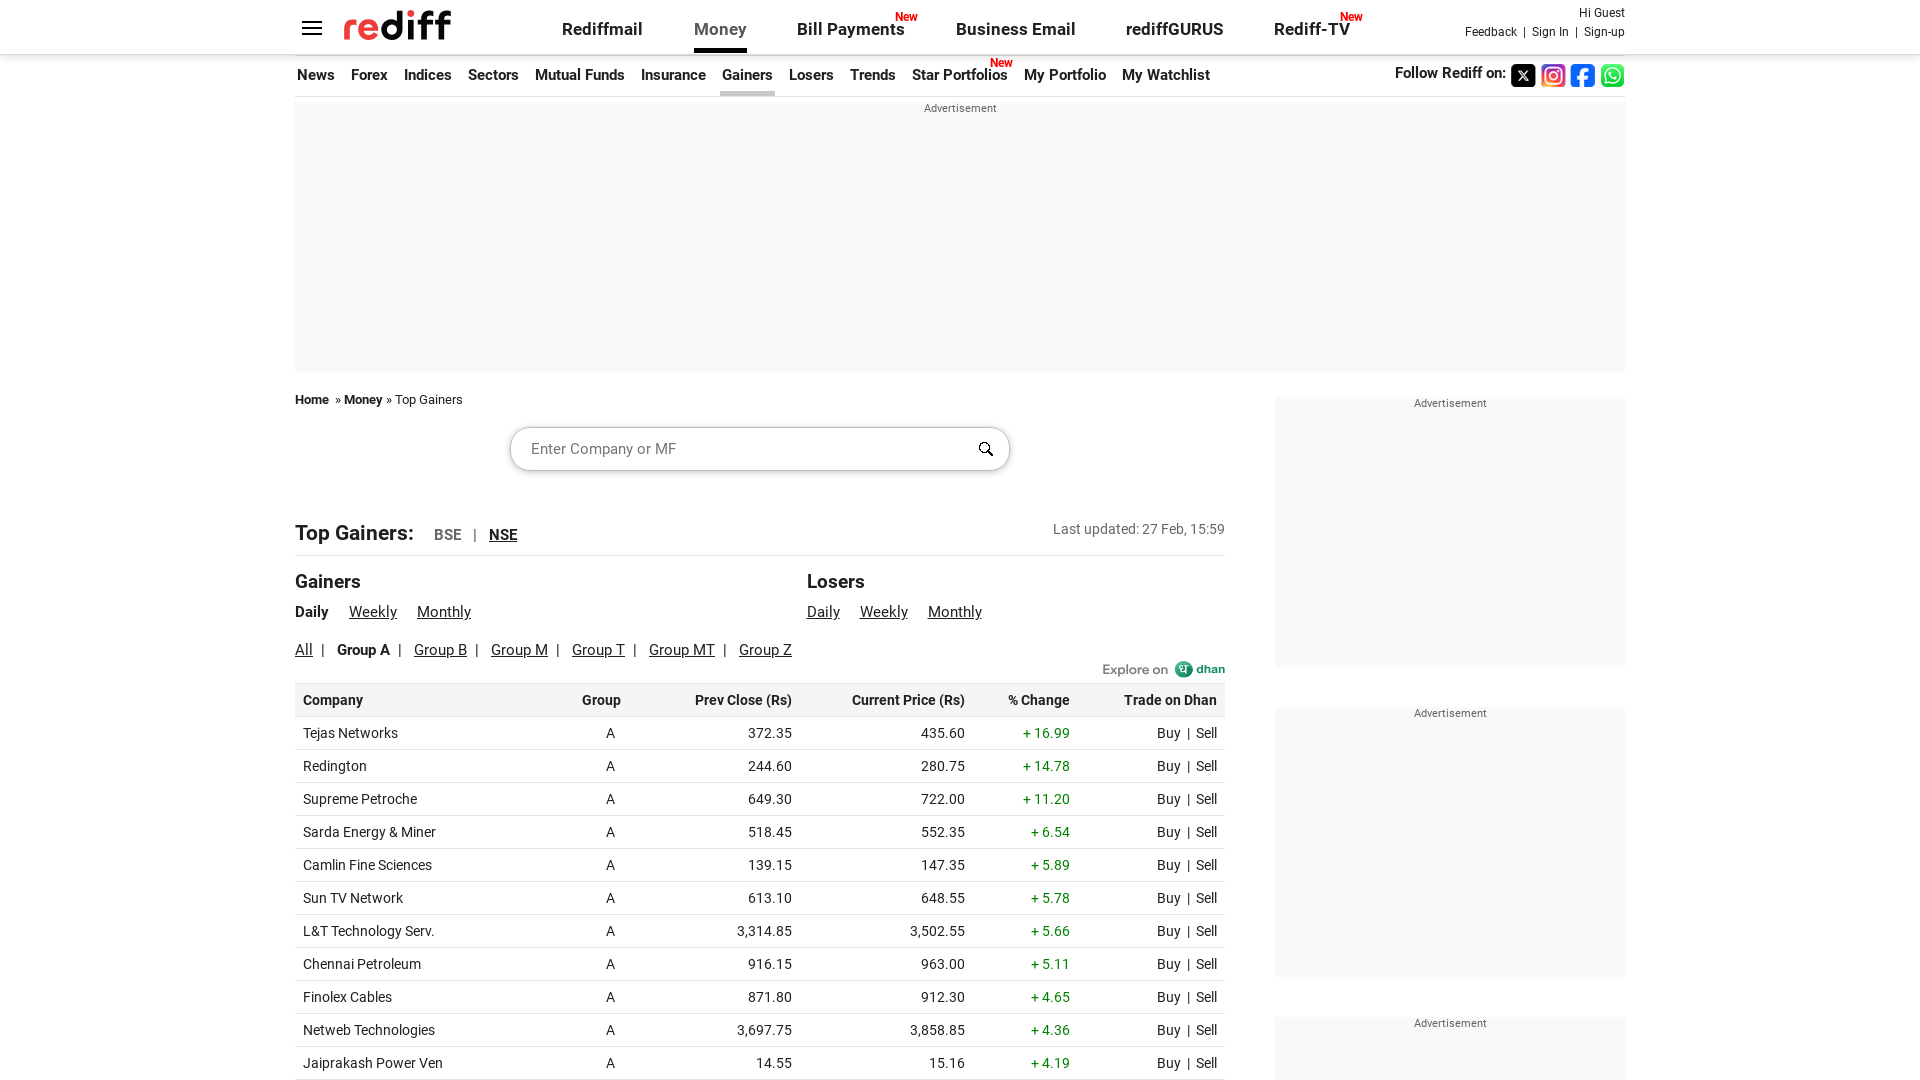